Opens a Selenium practice page and verifies the page loads by checking the title and URL are accessible.

Starting URL: https://www.tutorialspoint.com/selenium/practice/selenium_automation_practice.php

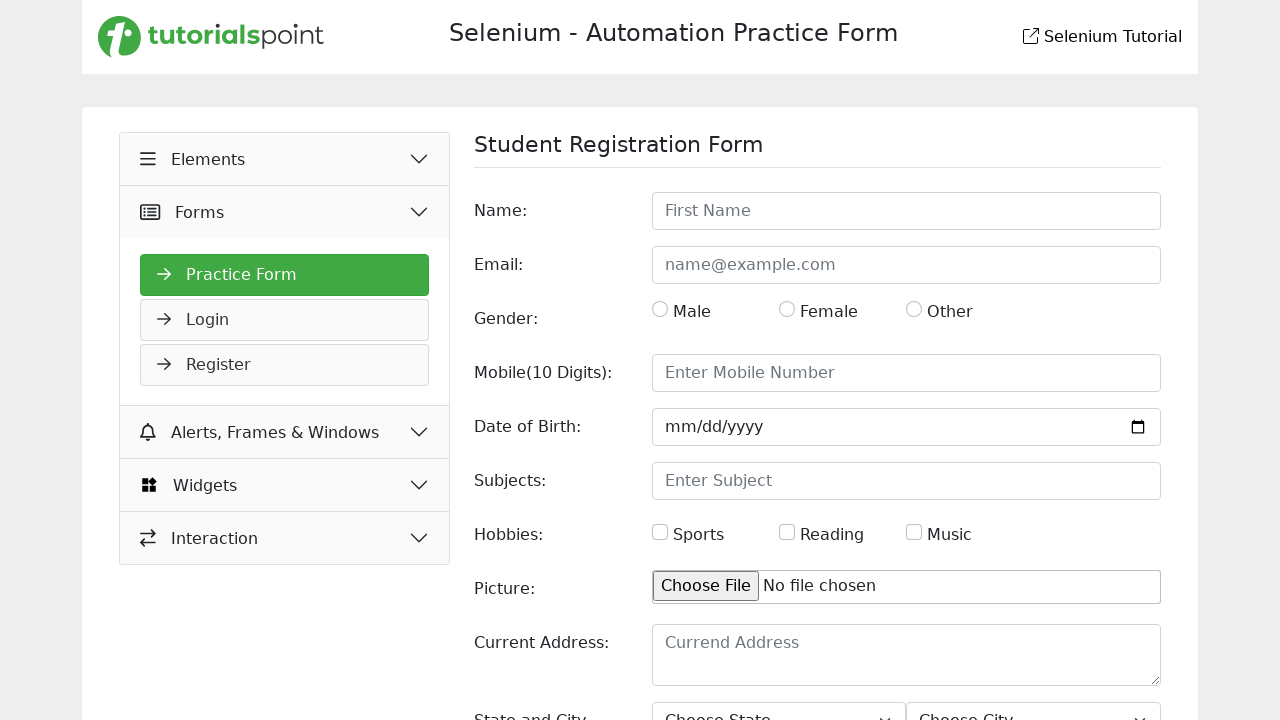

Waited for page to reach domcontentloaded state
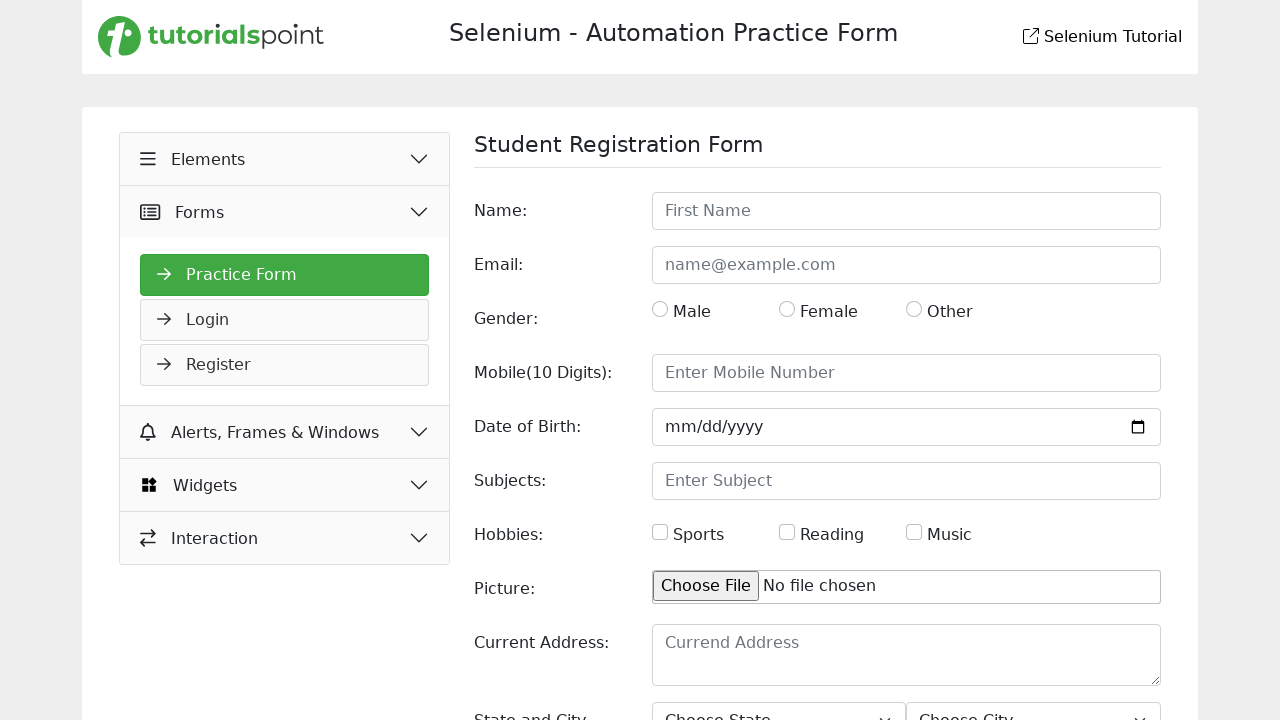

Verified page title is present
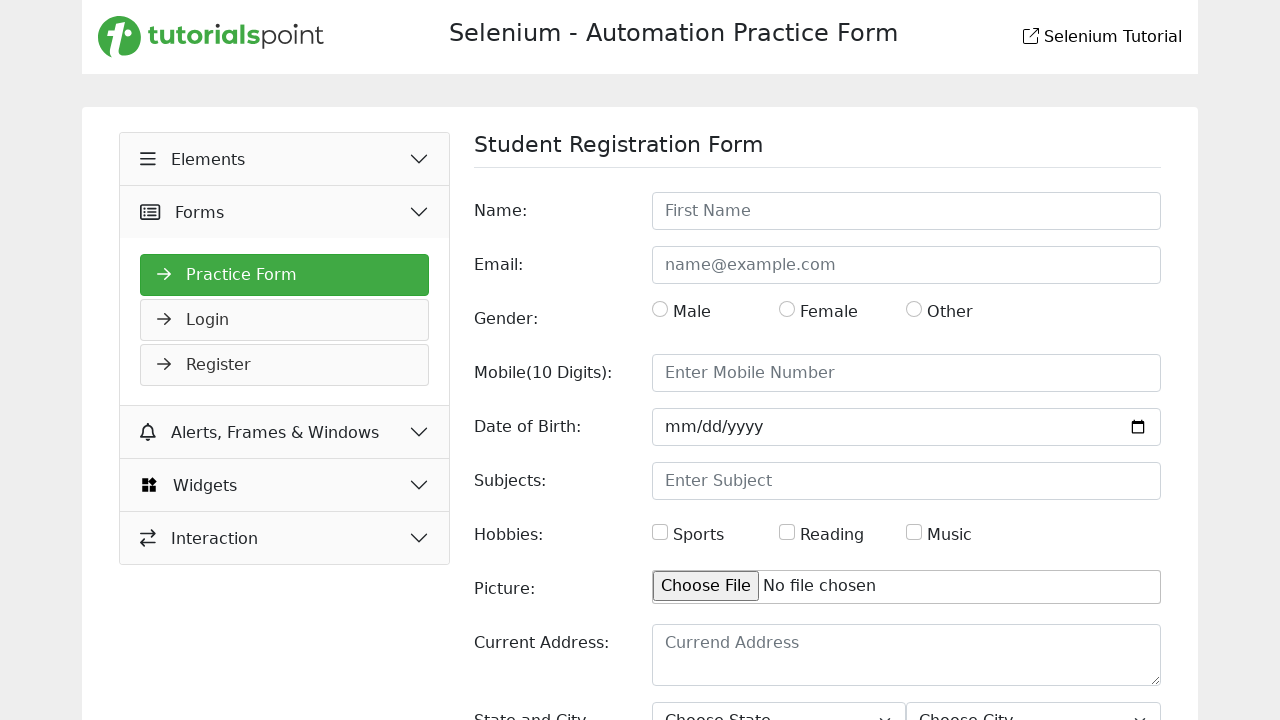

Verified current URL contains 'tutorialspoint.com'
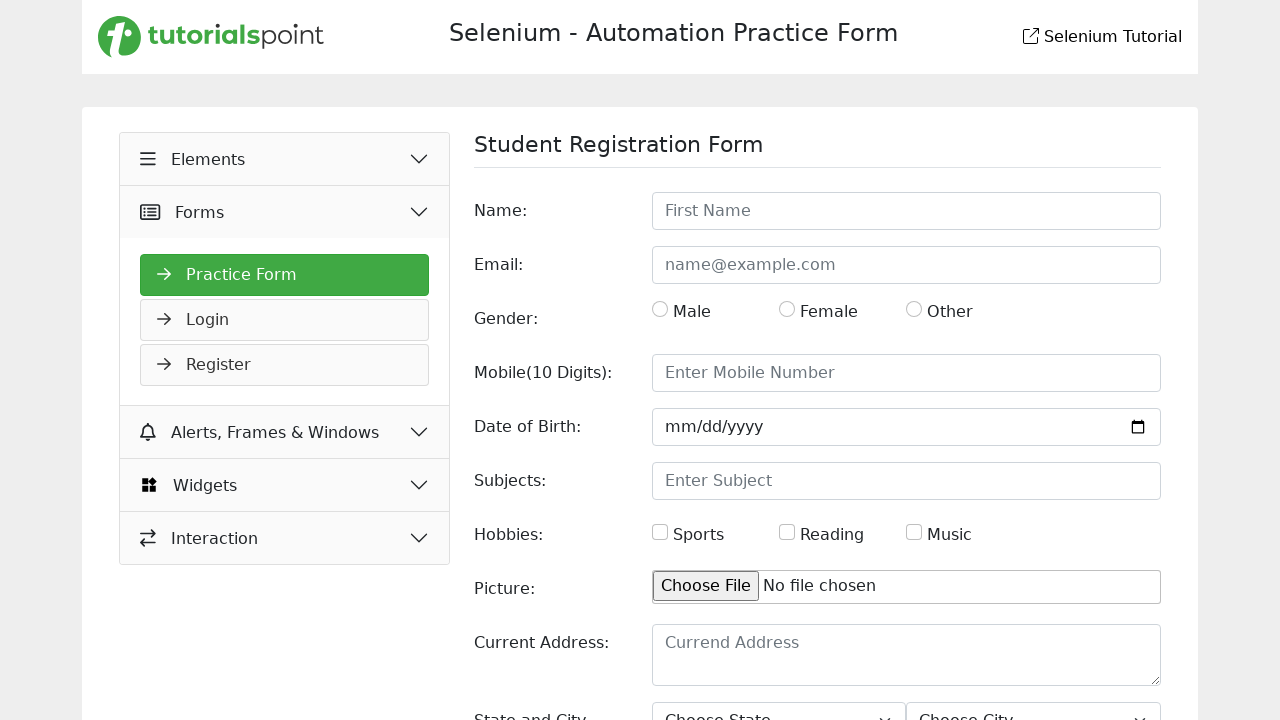

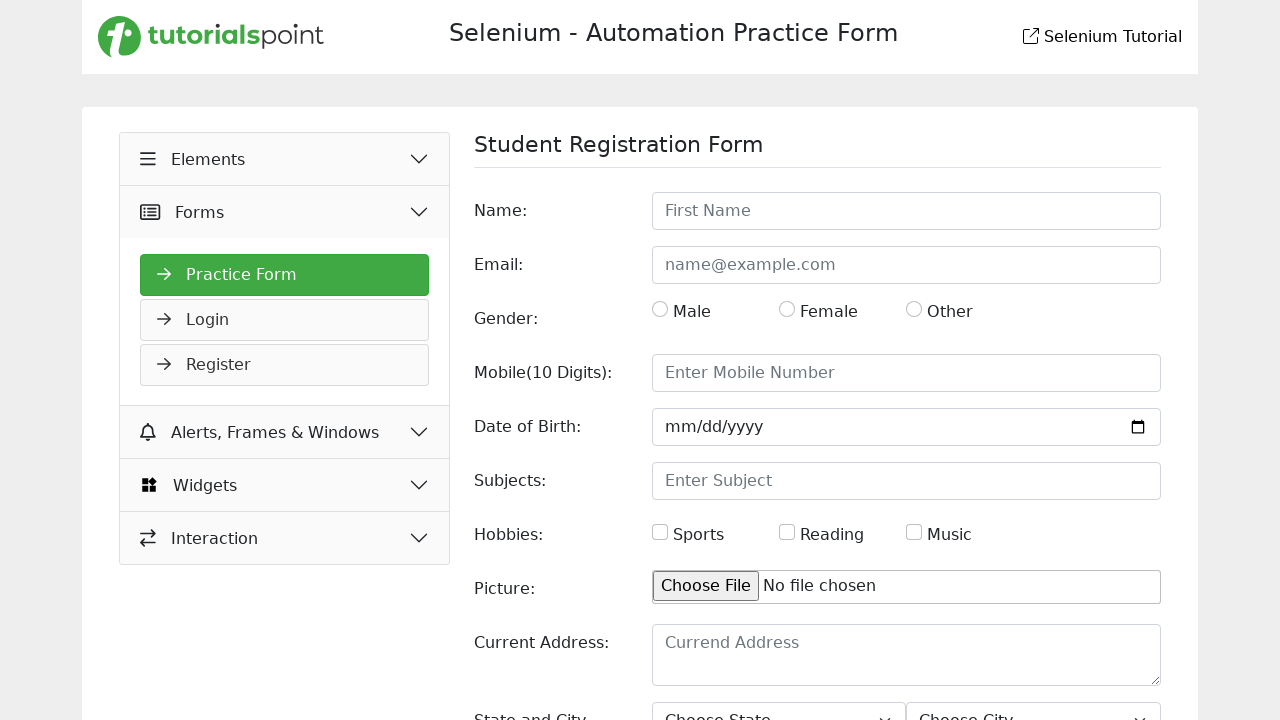